Tests navigation to the Checkboxes page and verifies that the first checkbox element is displayed

Starting URL: https://the-internet.herokuapp.com/

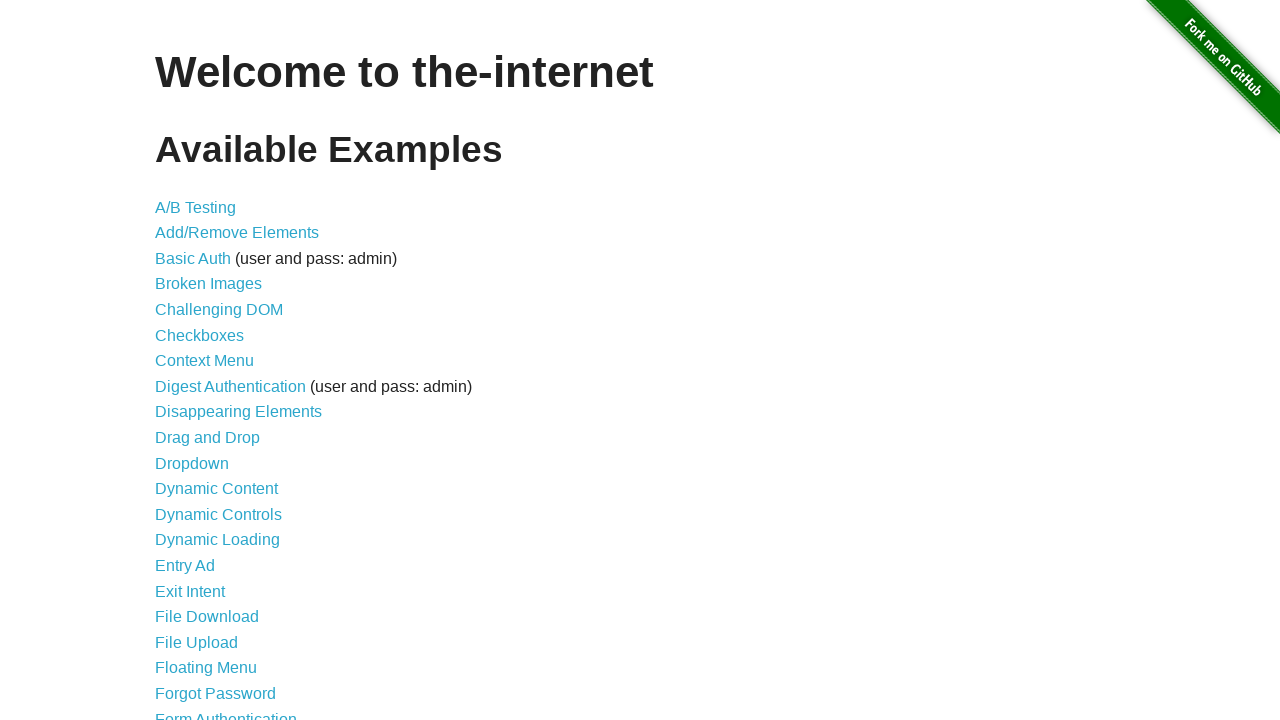

Clicked on the Checkboxes link at (200, 335) on xpath=//a[normalize-space()='Checkboxes']
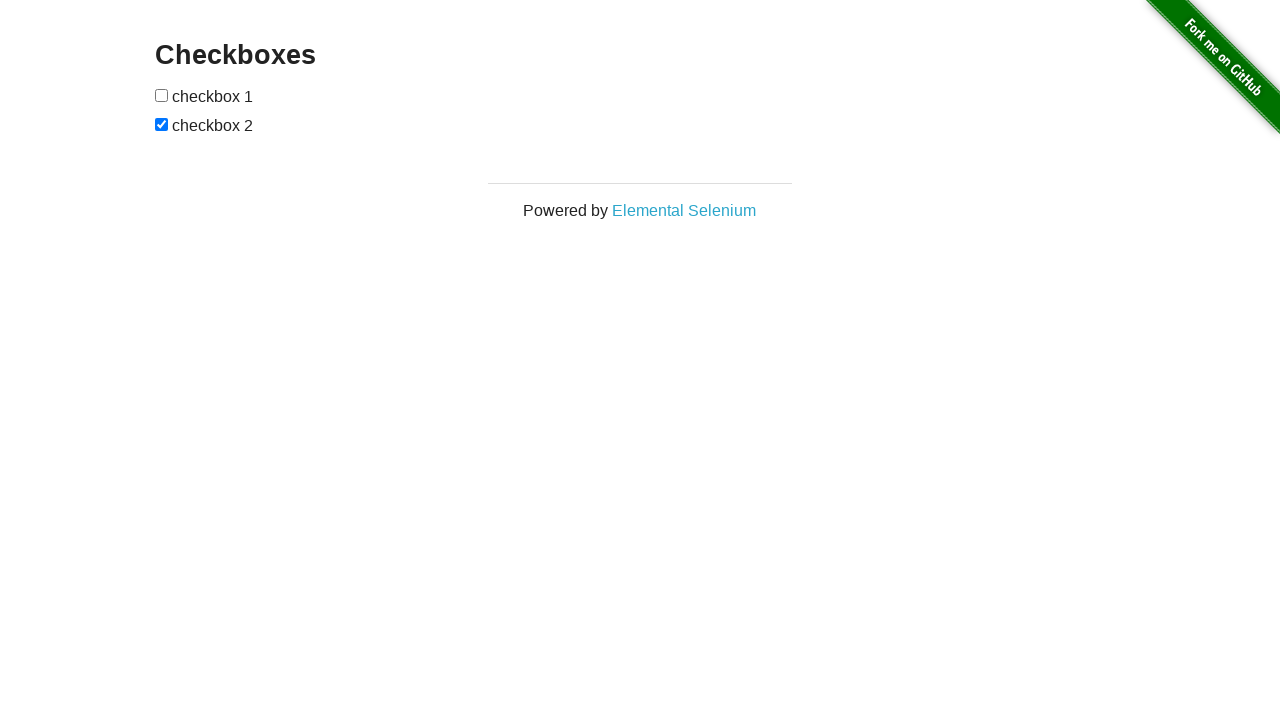

First checkbox element is displayed and ready
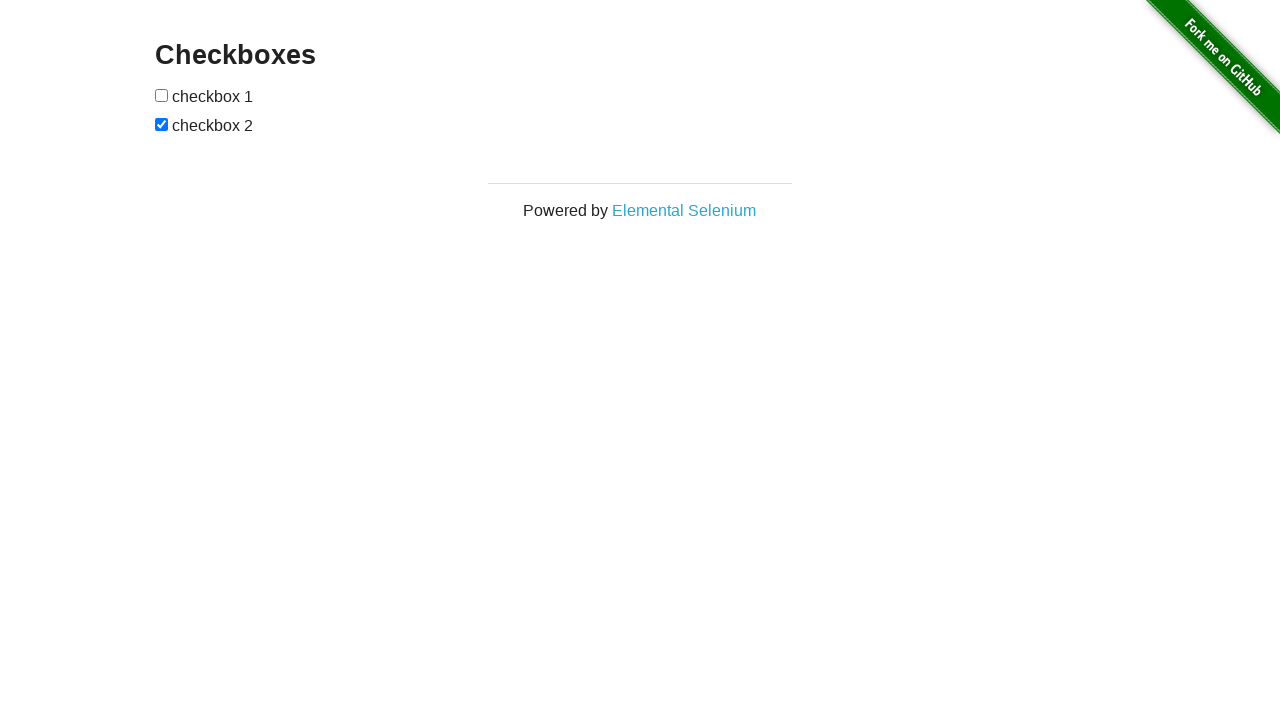

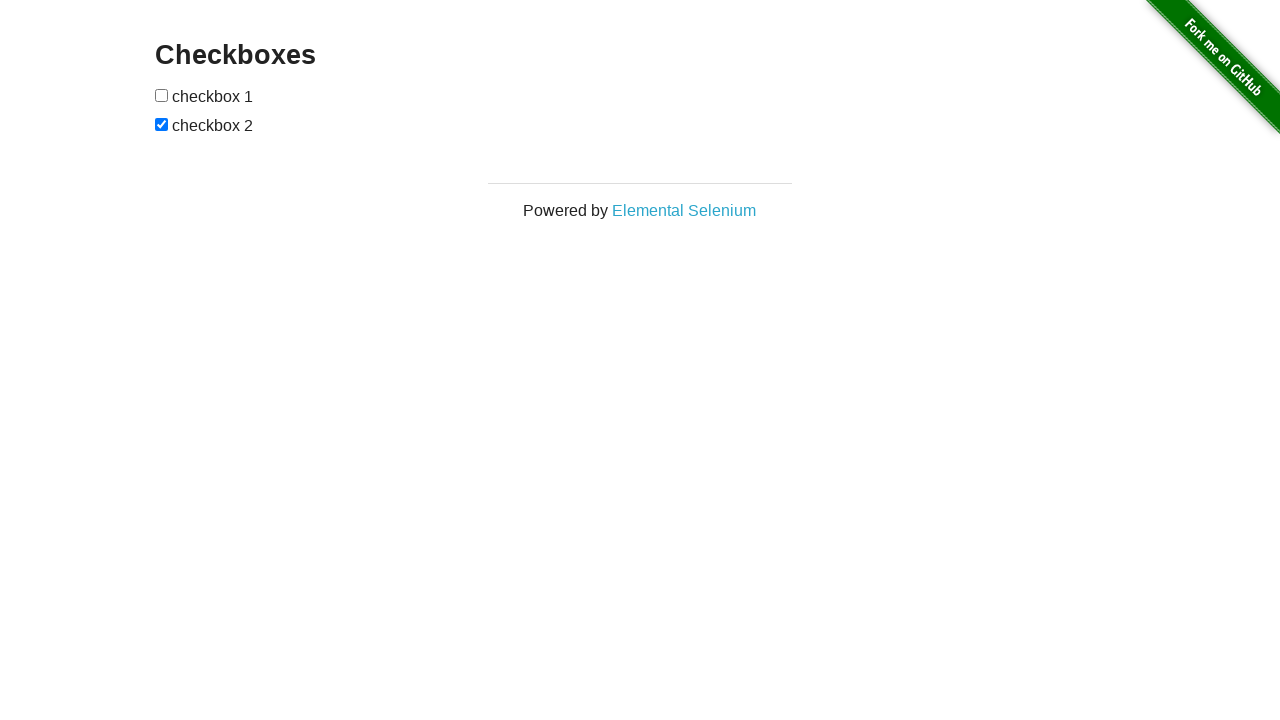